Tests double-click functionality on W3Schools by entering text in an input field, double-clicking a button to trigger a copy action, and verifying the text was copied

Starting URL: https://w3schools.com/tags/tryit.asp?filename=tryhtml5_ev_ondblclick3

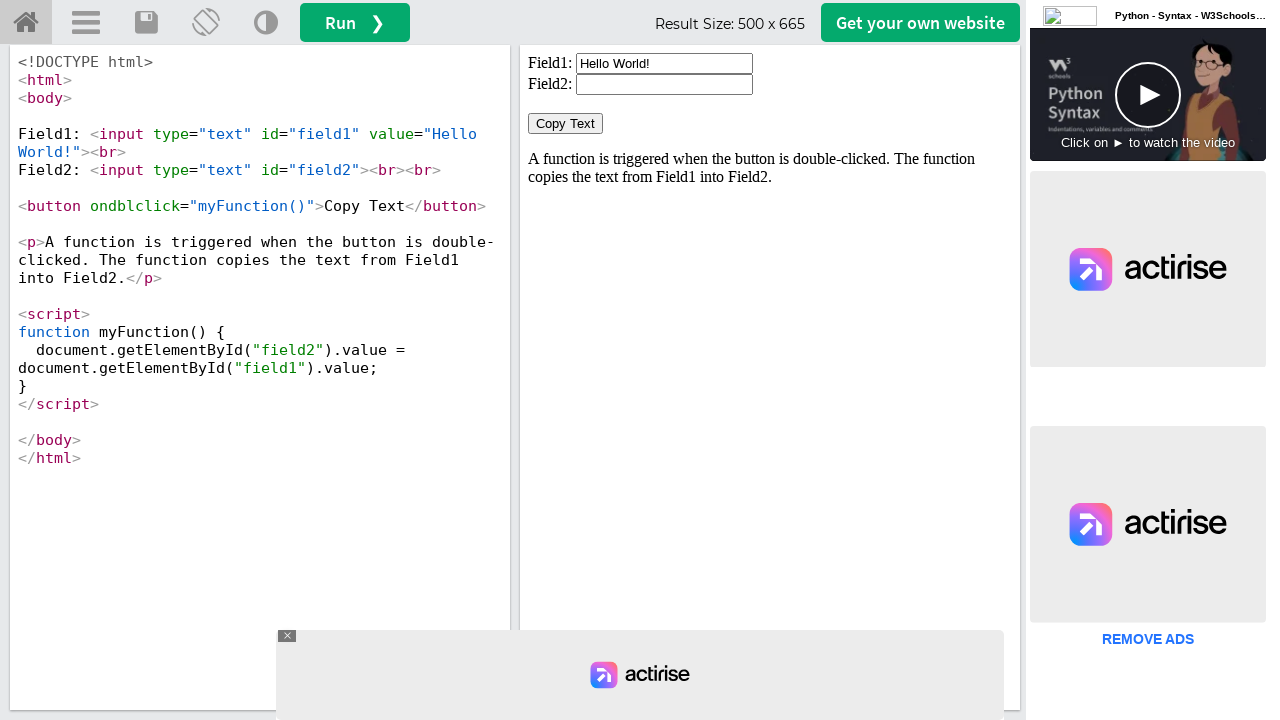

Located iframe with result content
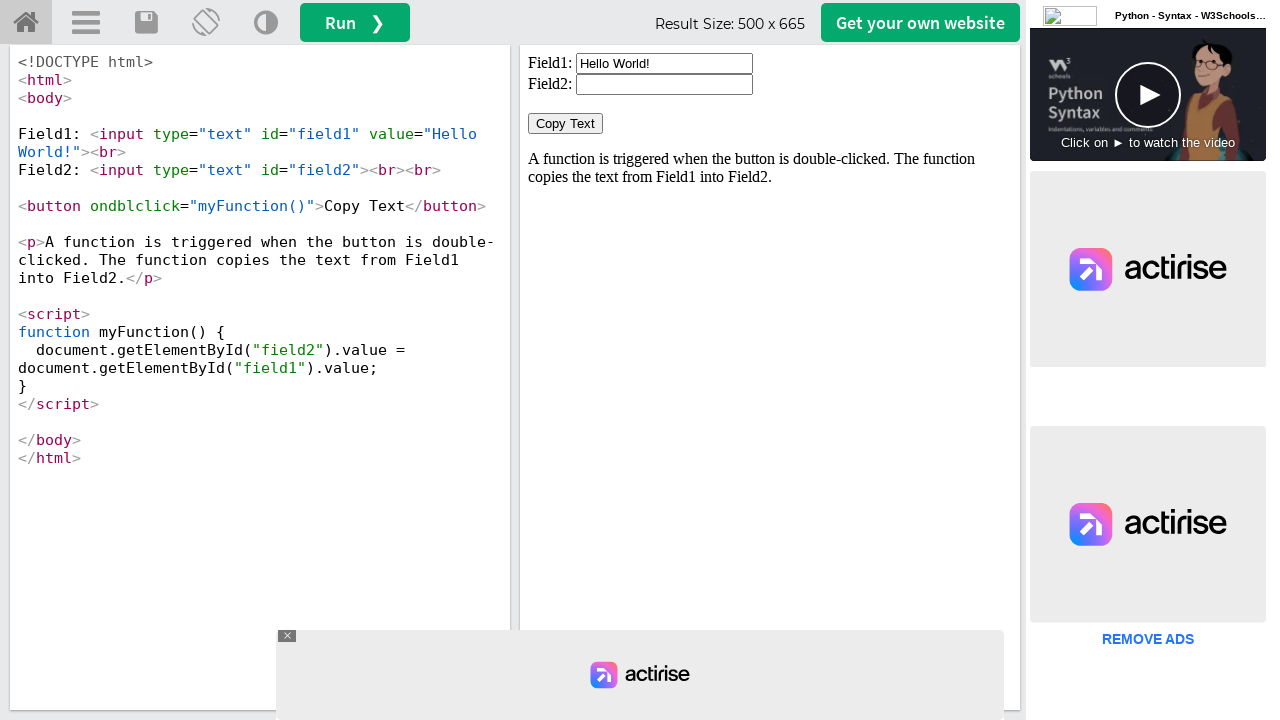

Cleared the input field on #iframeResult >> internal:control=enter-frame >> xpath=//input[@id='field1']
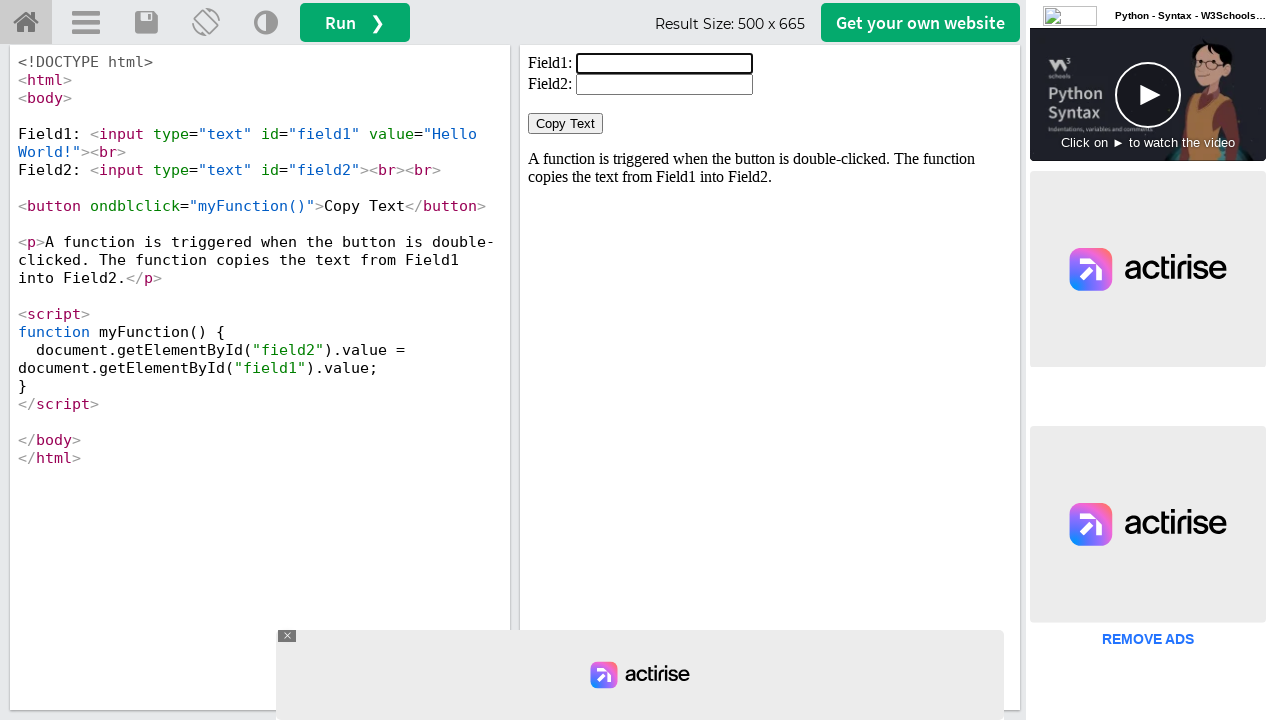

Filled input field with 'Welcome' on #iframeResult >> internal:control=enter-frame >> xpath=//input[@id='field1']
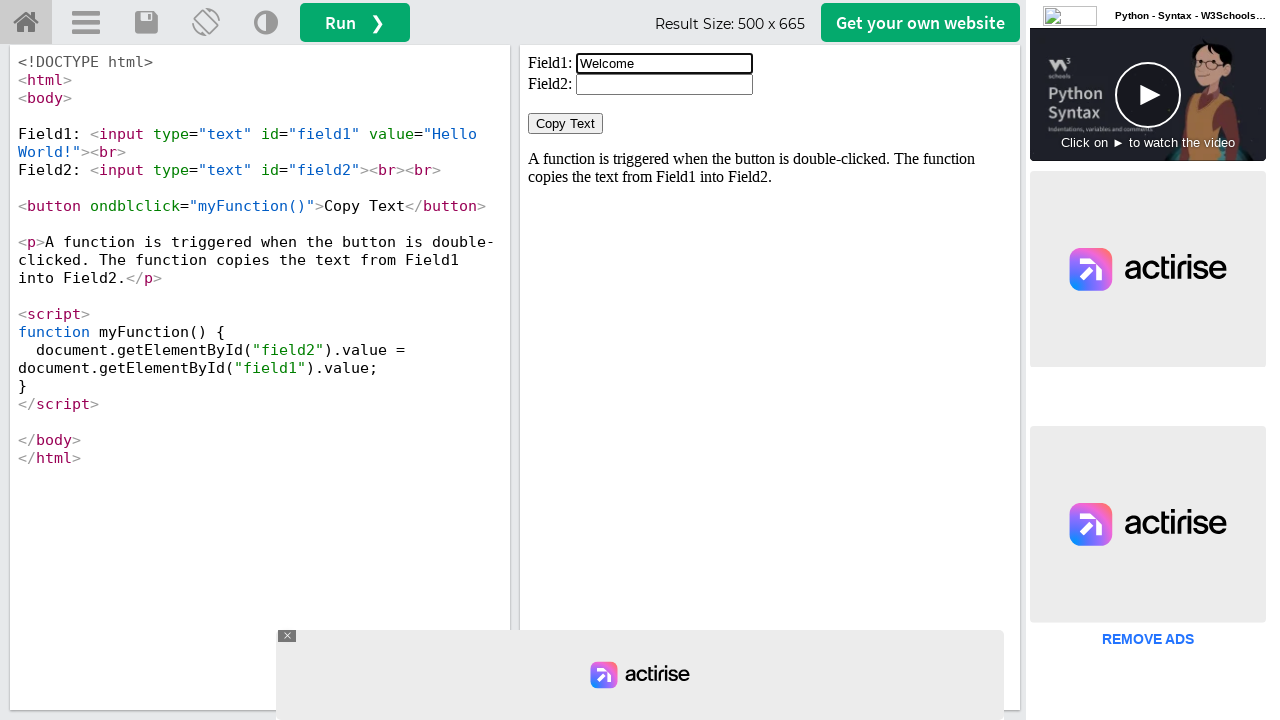

Double-clicked button to trigger copy function at (566, 124) on #iframeResult >> internal:control=enter-frame >> xpath=//button[@ondblclick='myF
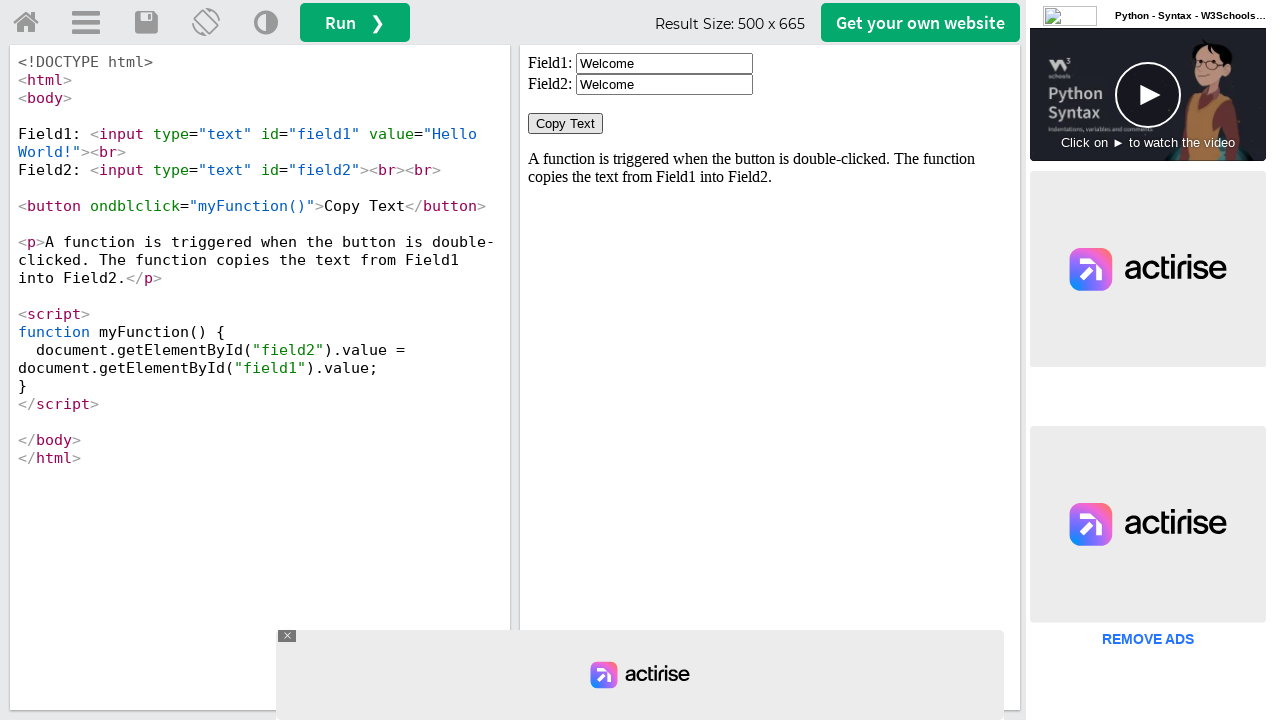

Waited 500ms for copy action to complete
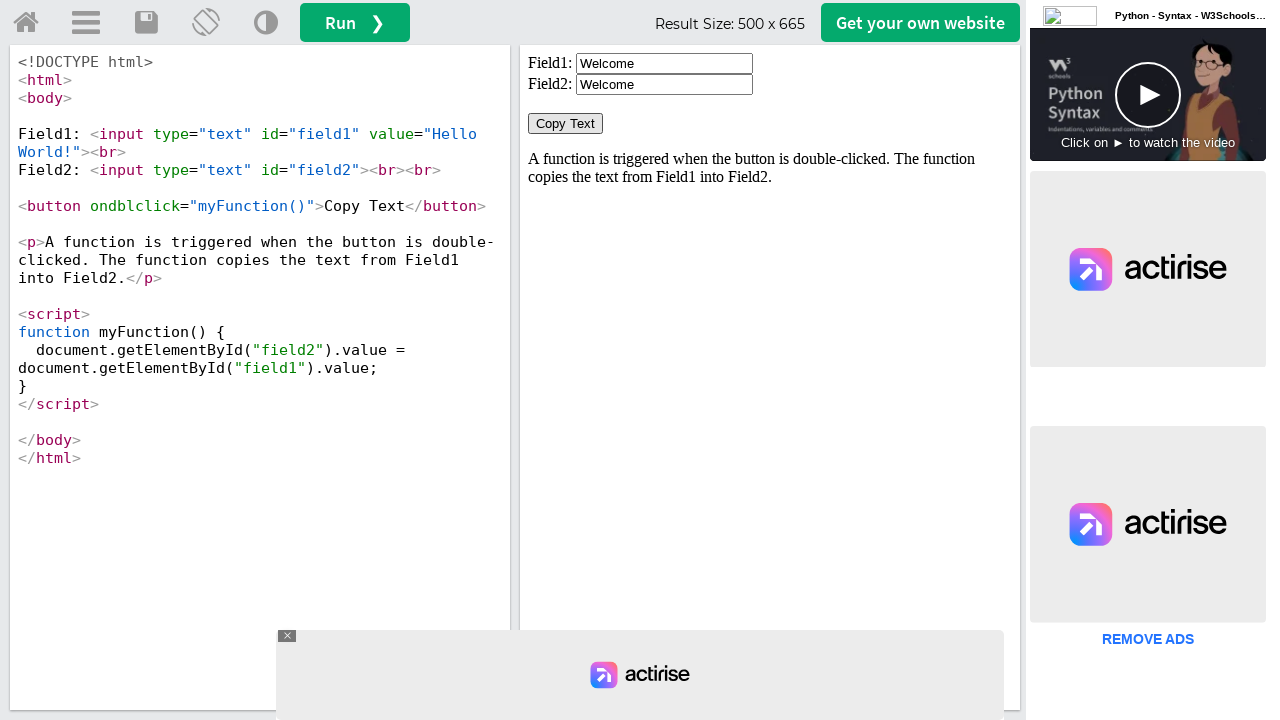

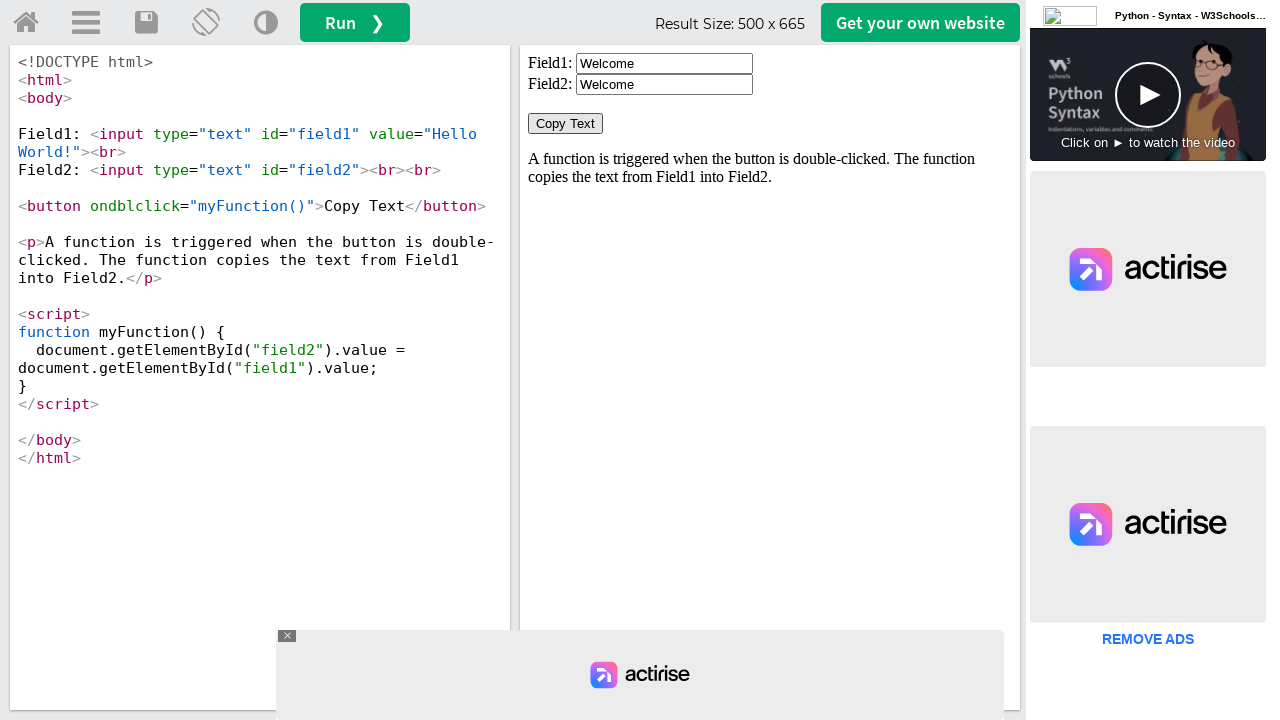